Tests displaying only active (non-completed) items using the Active filter

Starting URL: https://demo.playwright.dev/todomvc

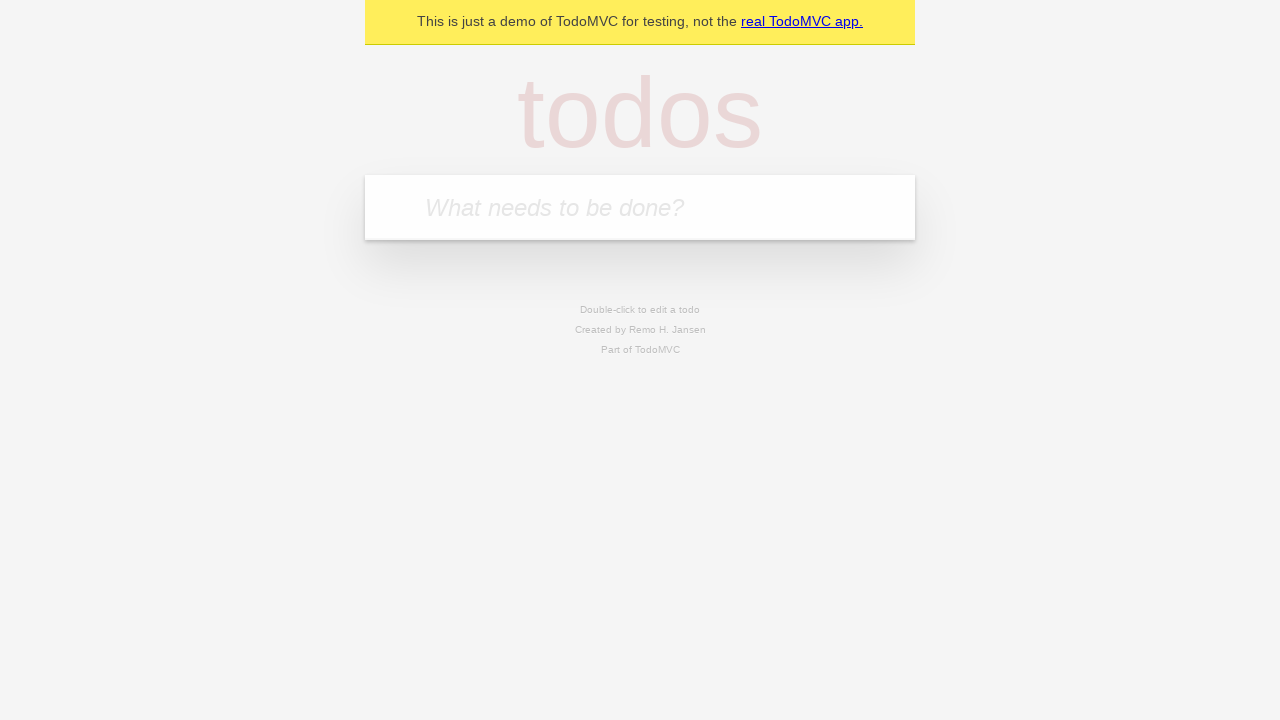

Filled new todo input with 'buy some cheese' on .new-todo
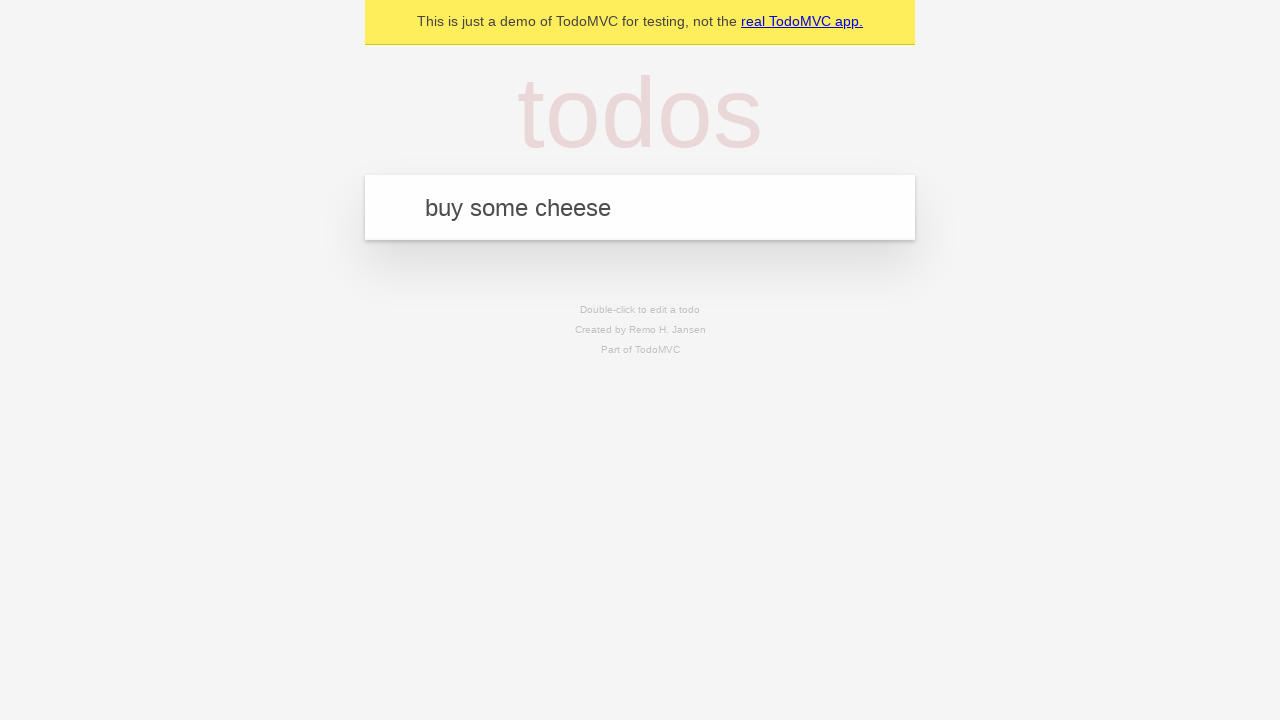

Pressed Enter to add first todo 'buy some cheese' on .new-todo
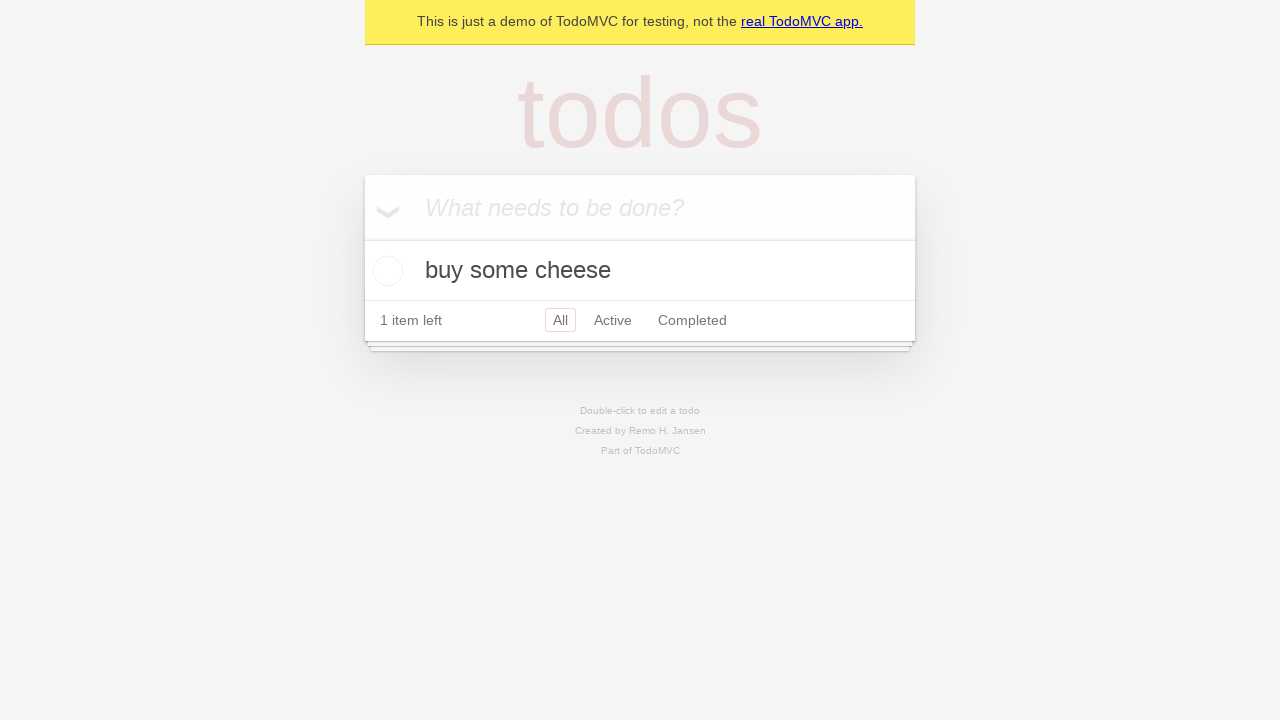

Filled new todo input with 'feed the cat' on .new-todo
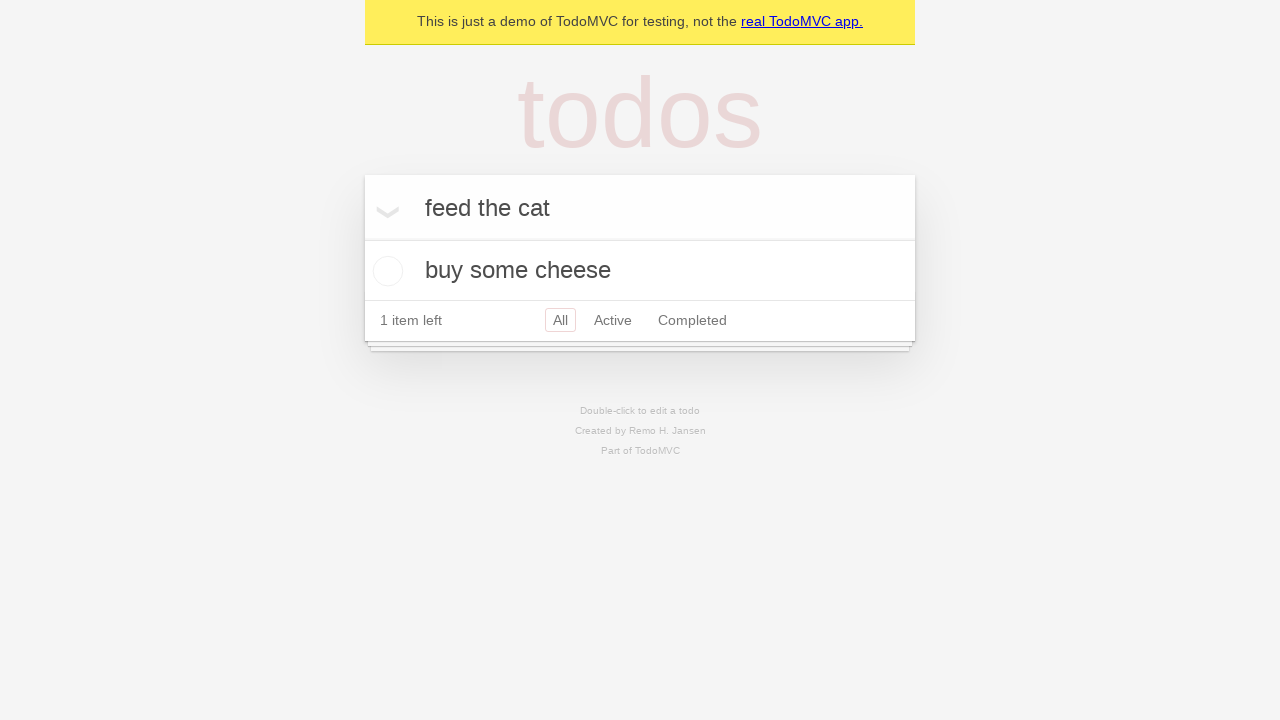

Pressed Enter to add second todo 'feed the cat' on .new-todo
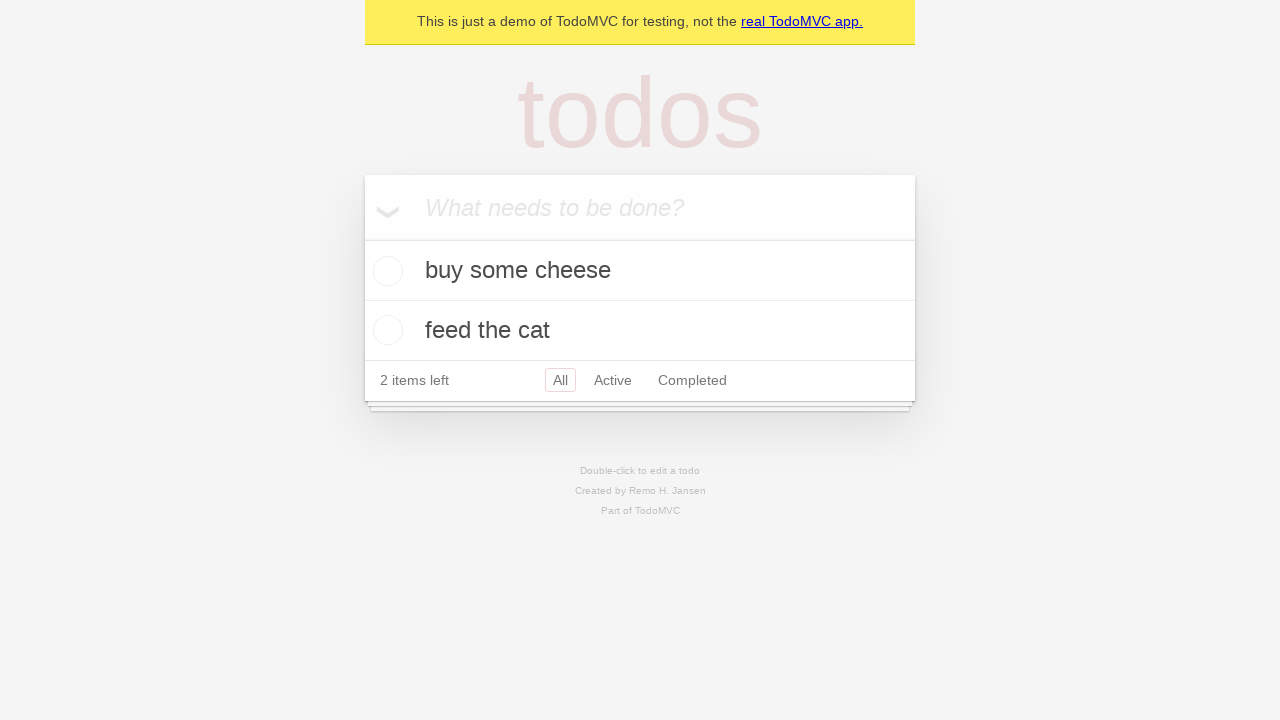

Filled new todo input with 'book a doctors appointment' on .new-todo
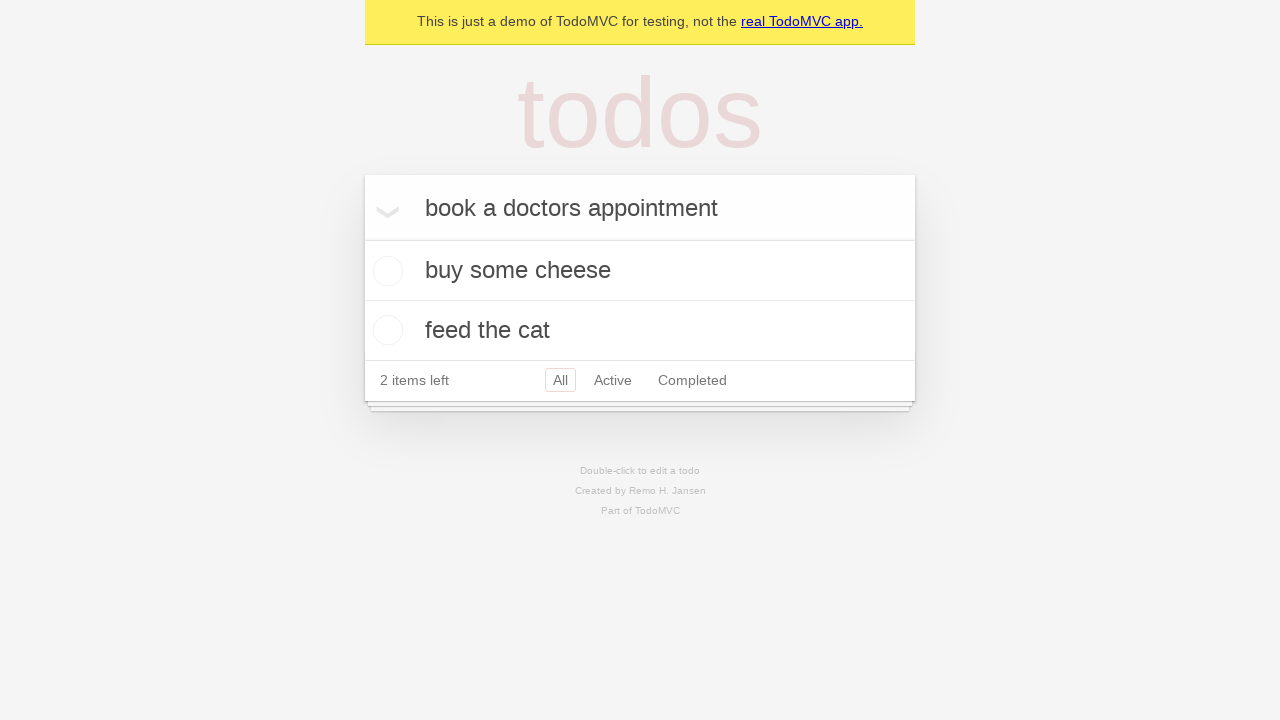

Pressed Enter to add third todo 'book a doctors appointment' on .new-todo
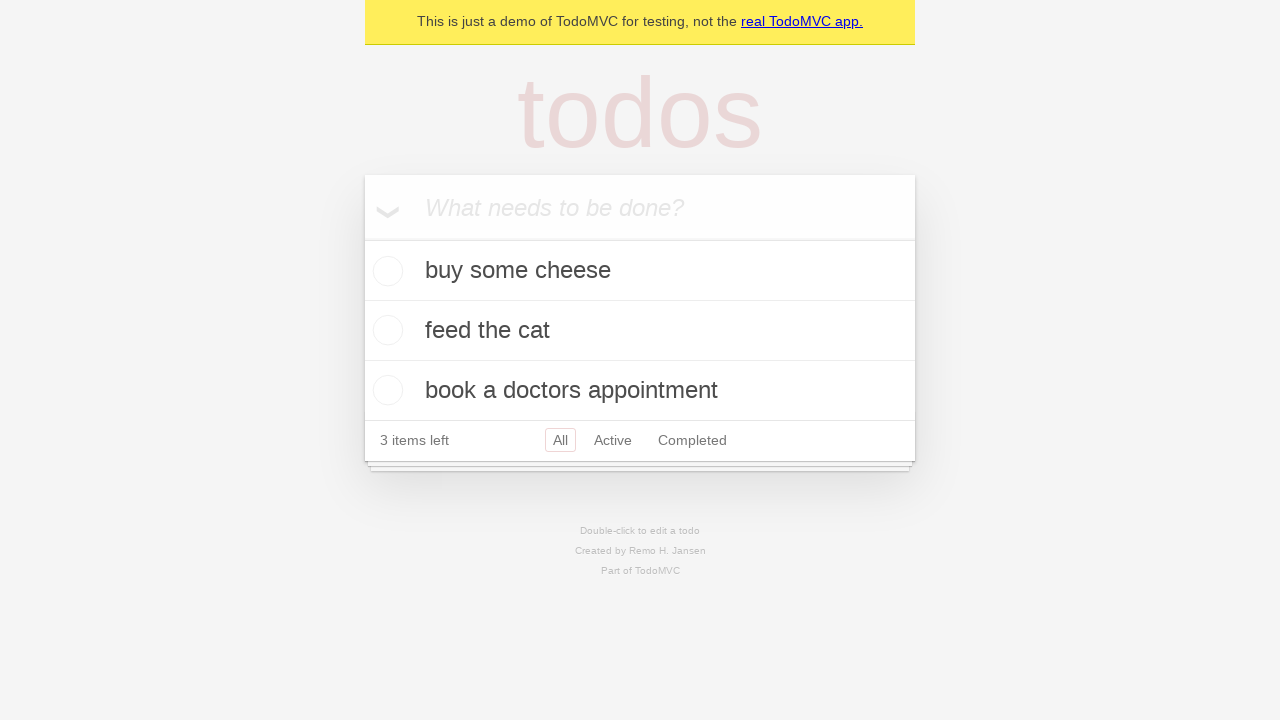

Waited for all three todo items to load in the list
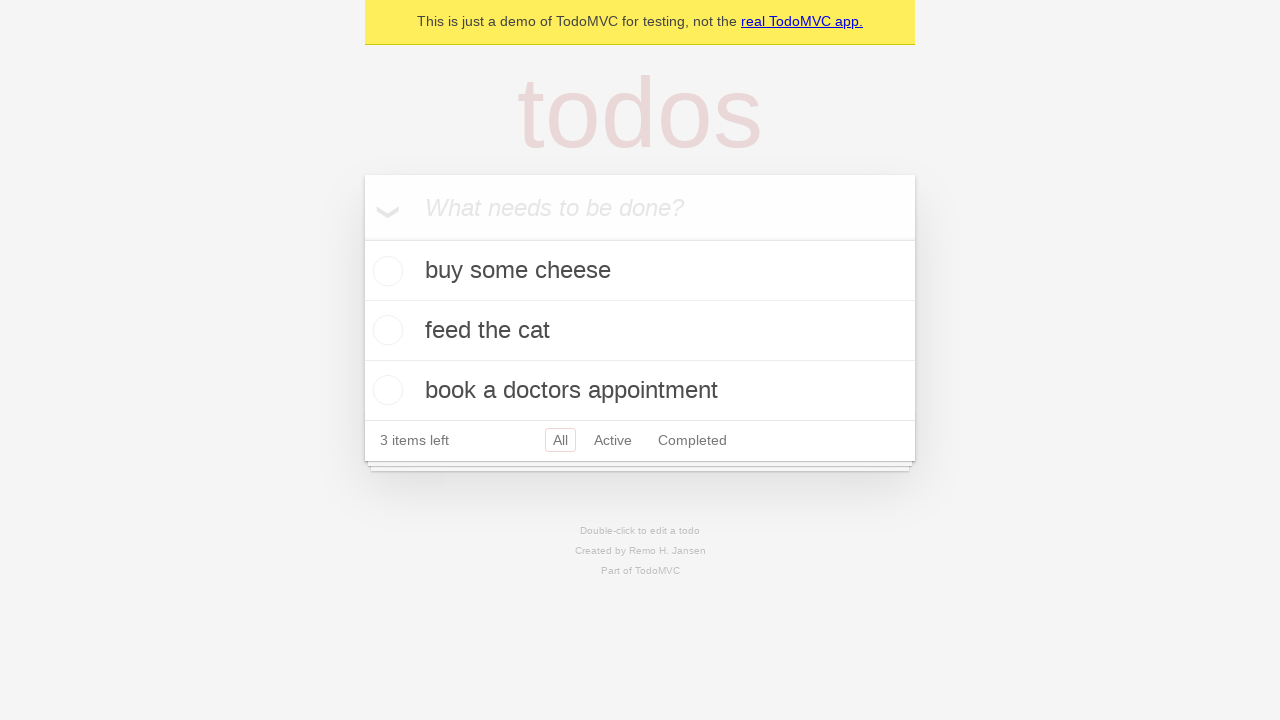

Marked second todo 'feed the cat' as completed at (385, 330) on .todo-list li .toggle >> nth=1
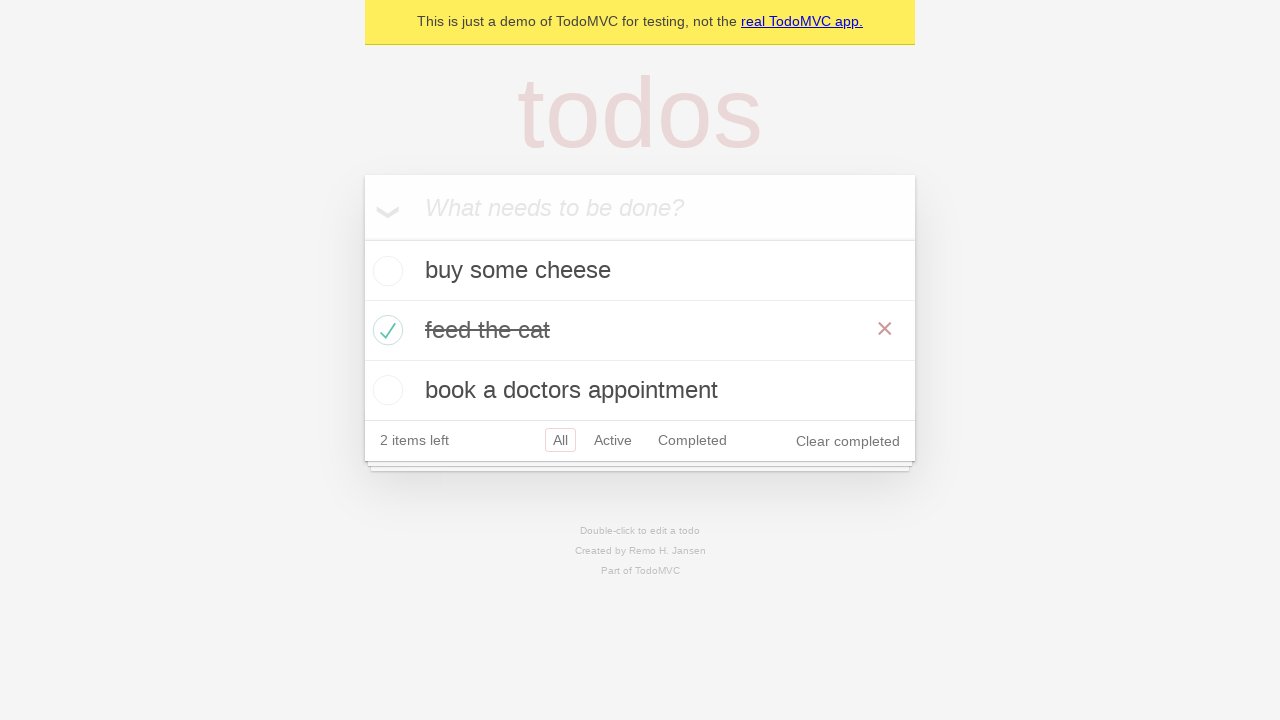

Clicked Active filter to display only non-completed items at (613, 440) on .filters >> text=Active
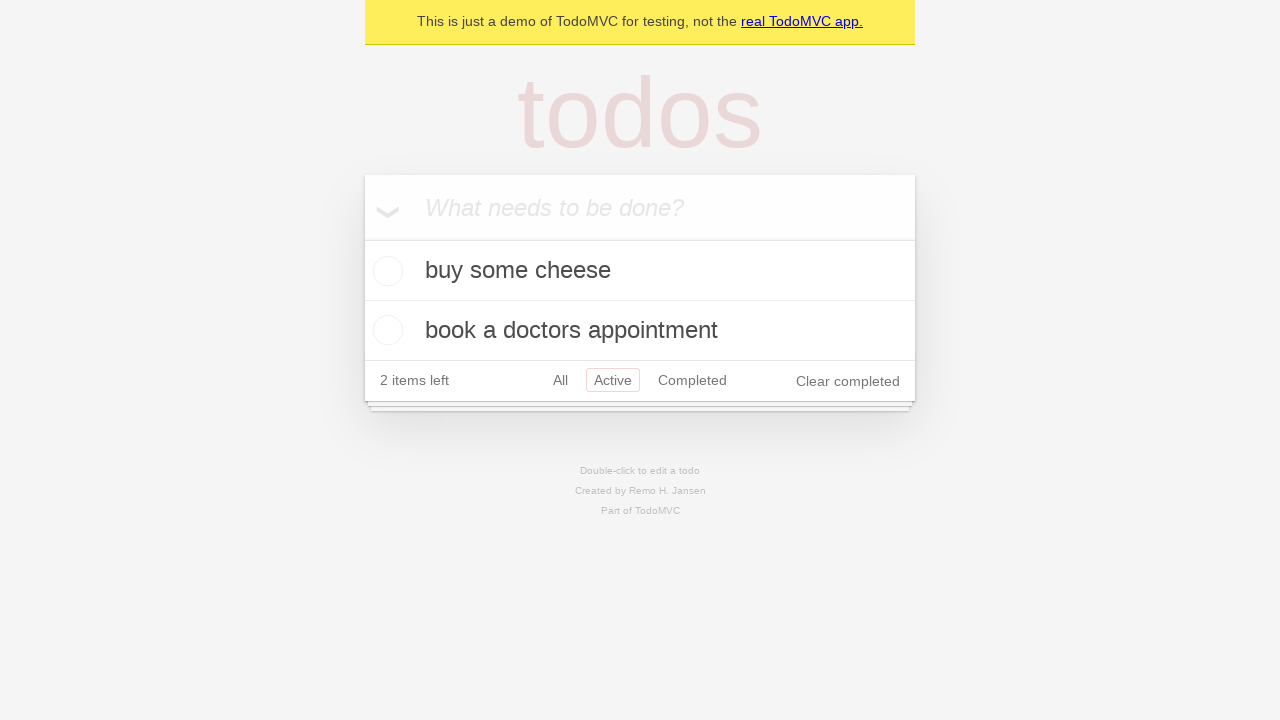

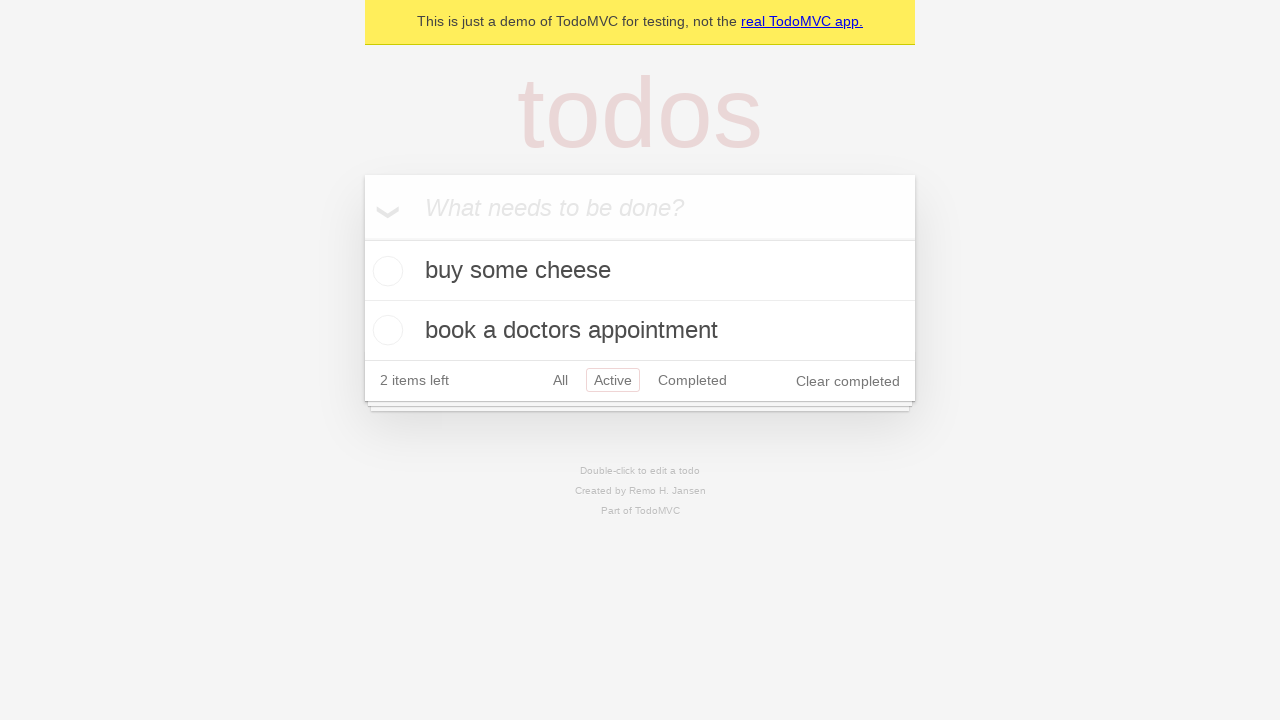